Tests login form security by attempting SQL injection in username field and verifying it fails with appropriate error

Starting URL: https://www.saucedemo.com/

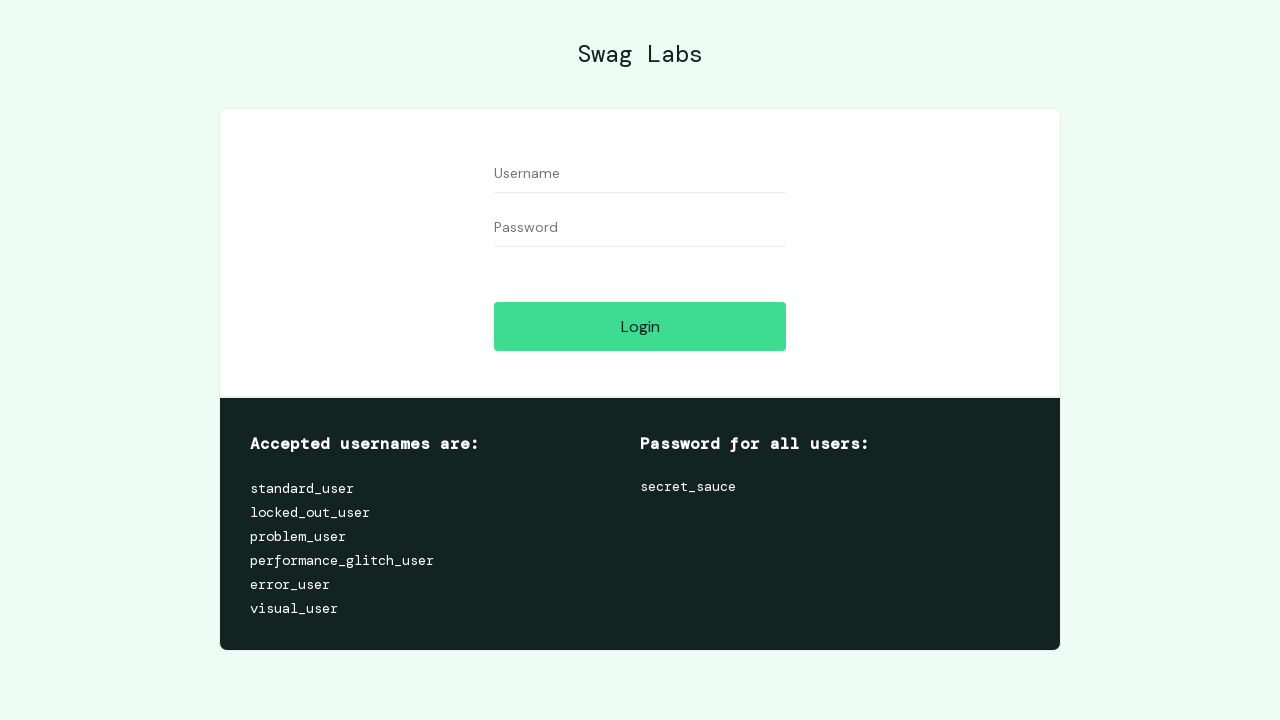

Filled username field with SQL injection payload: ' OR 1=1 -- on #user-name
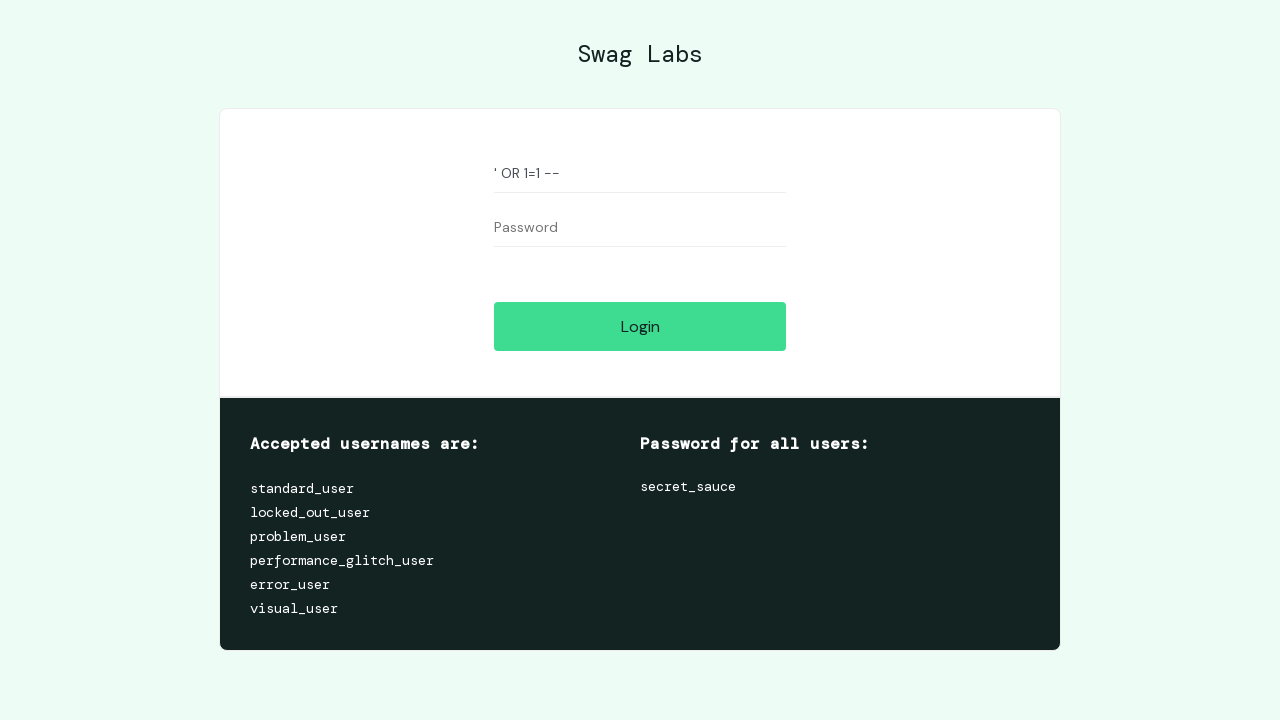

Filled password field with arbitrary password on #password
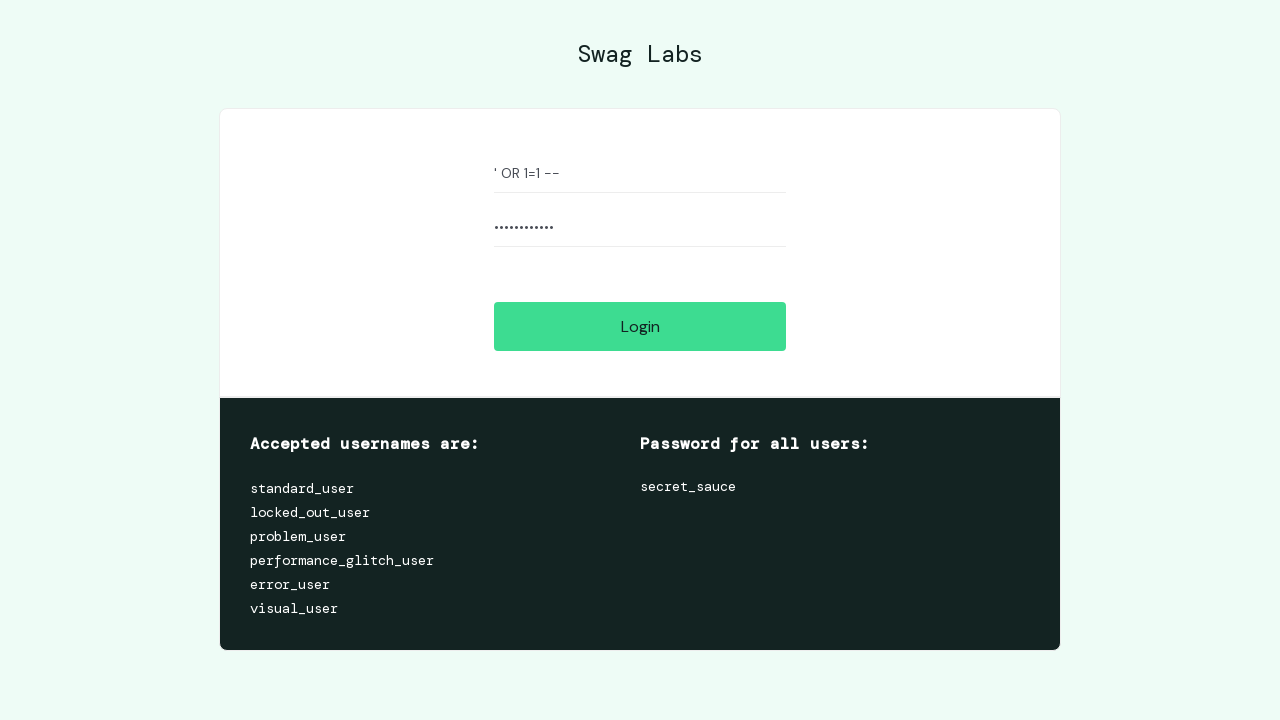

Clicked login button to attempt SQL injection at (640, 326) on #login-button
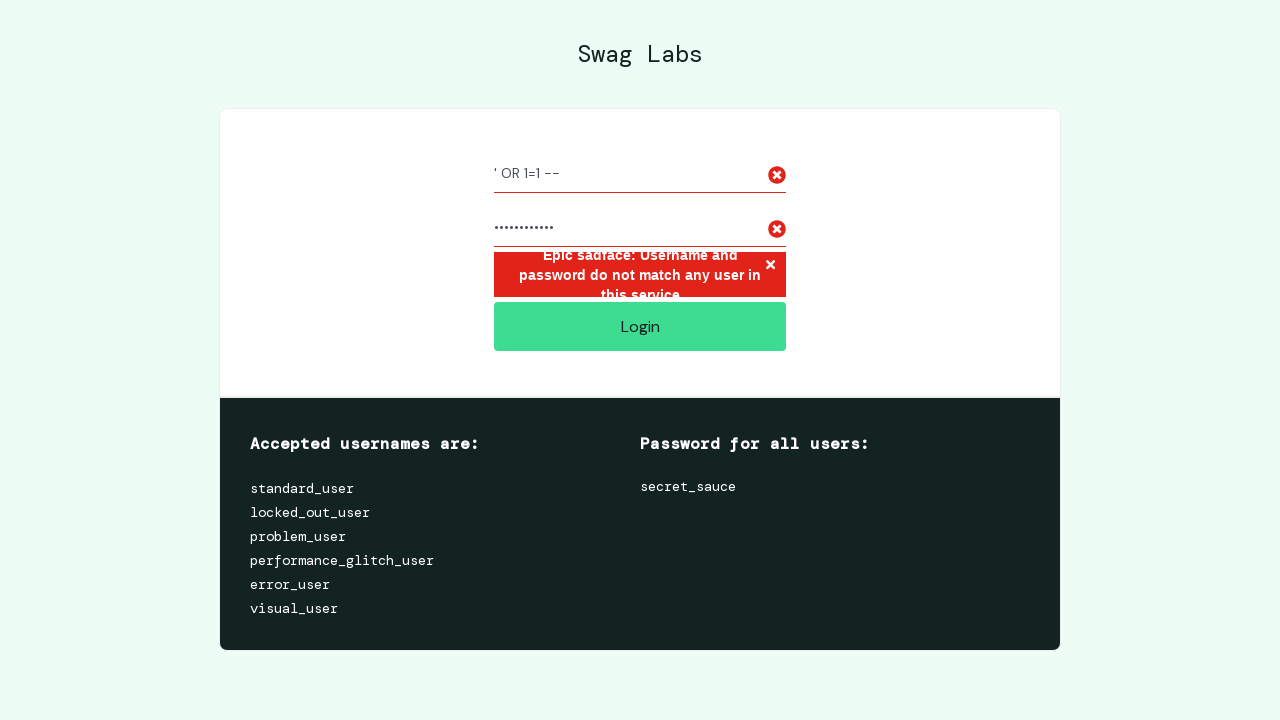

Error message container appeared
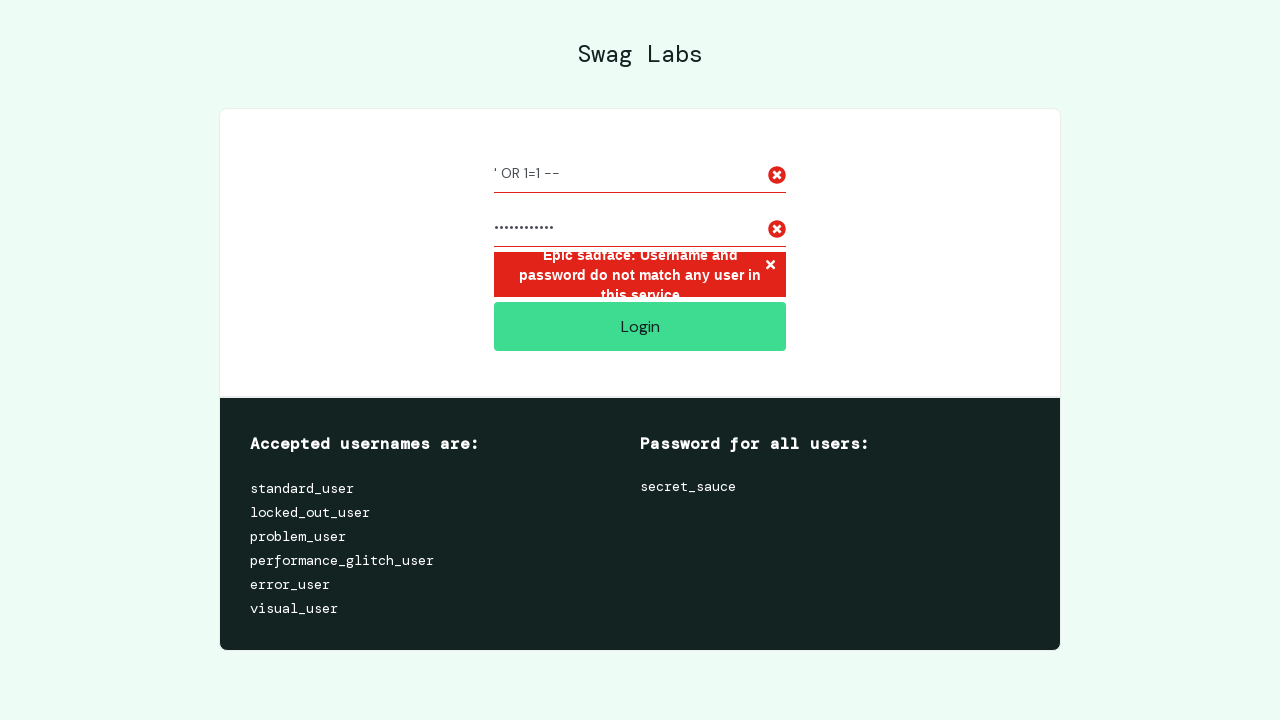

Verified that SQL injection was blocked and appropriate error message displayed
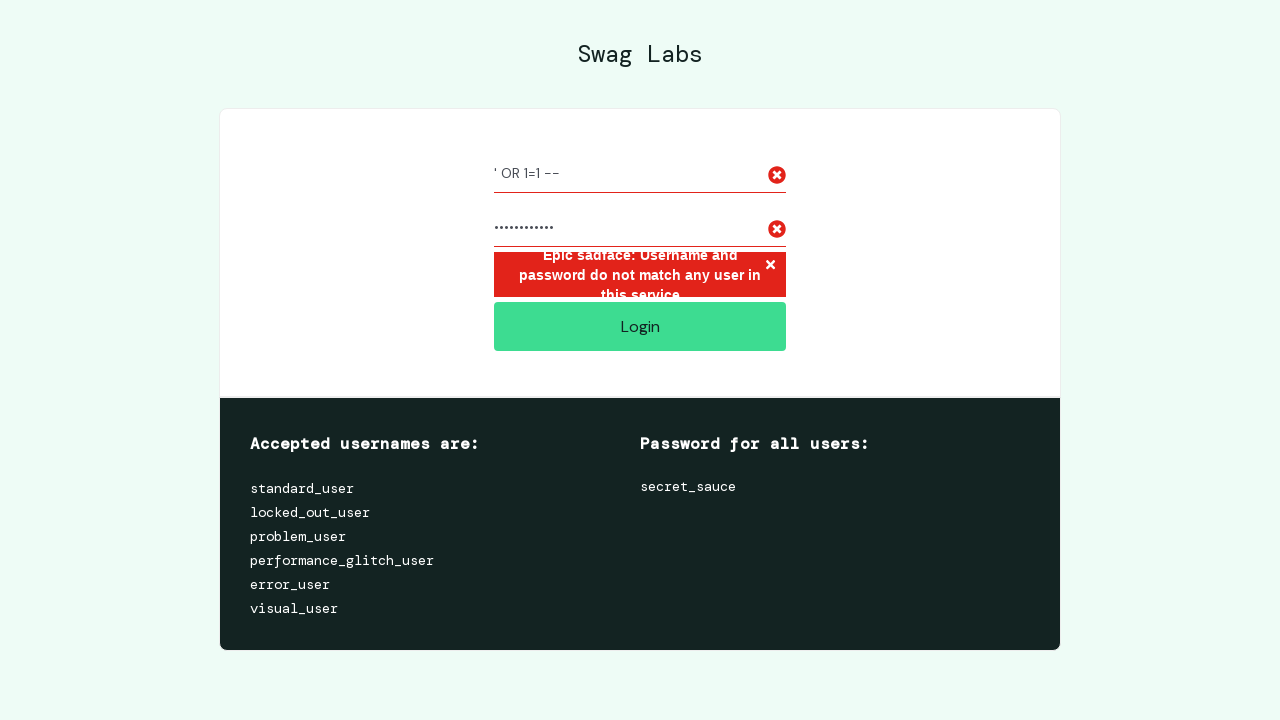

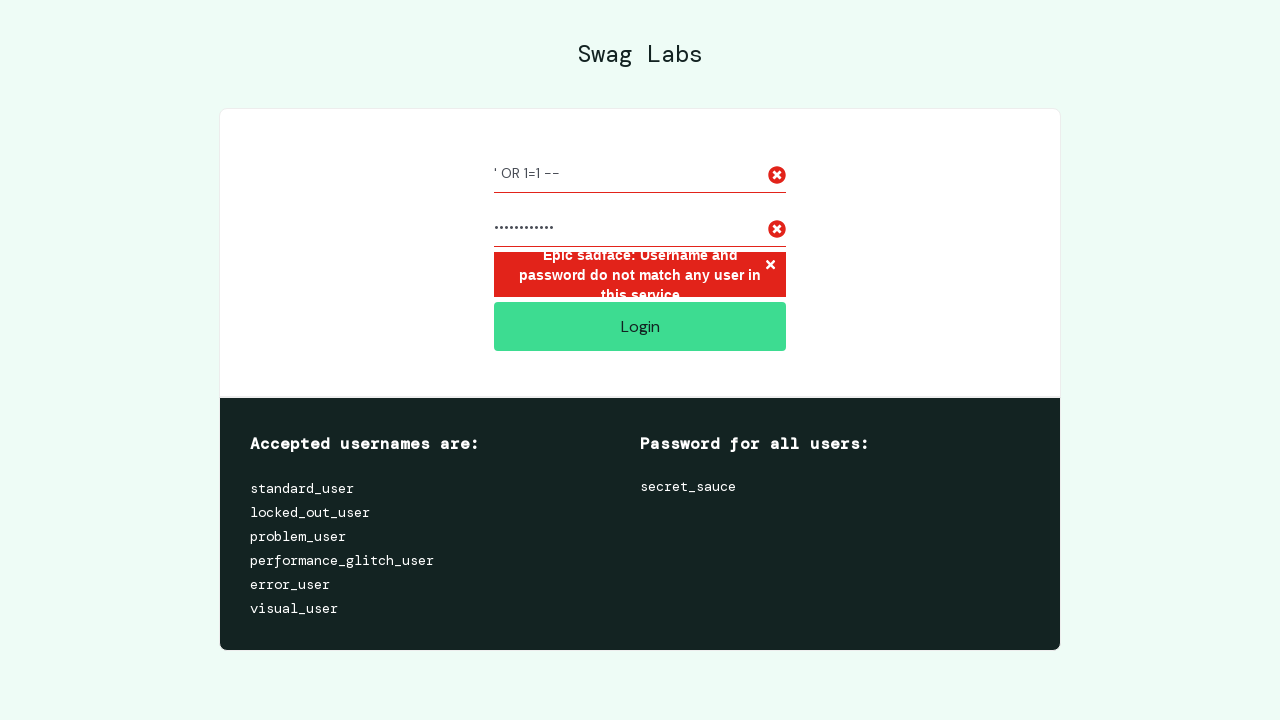